Tests selection behavior of radio buttons and checkboxes by clicking them and verifying their selected state

Starting URL: https://automationfc.github.io/basic-form/index.html

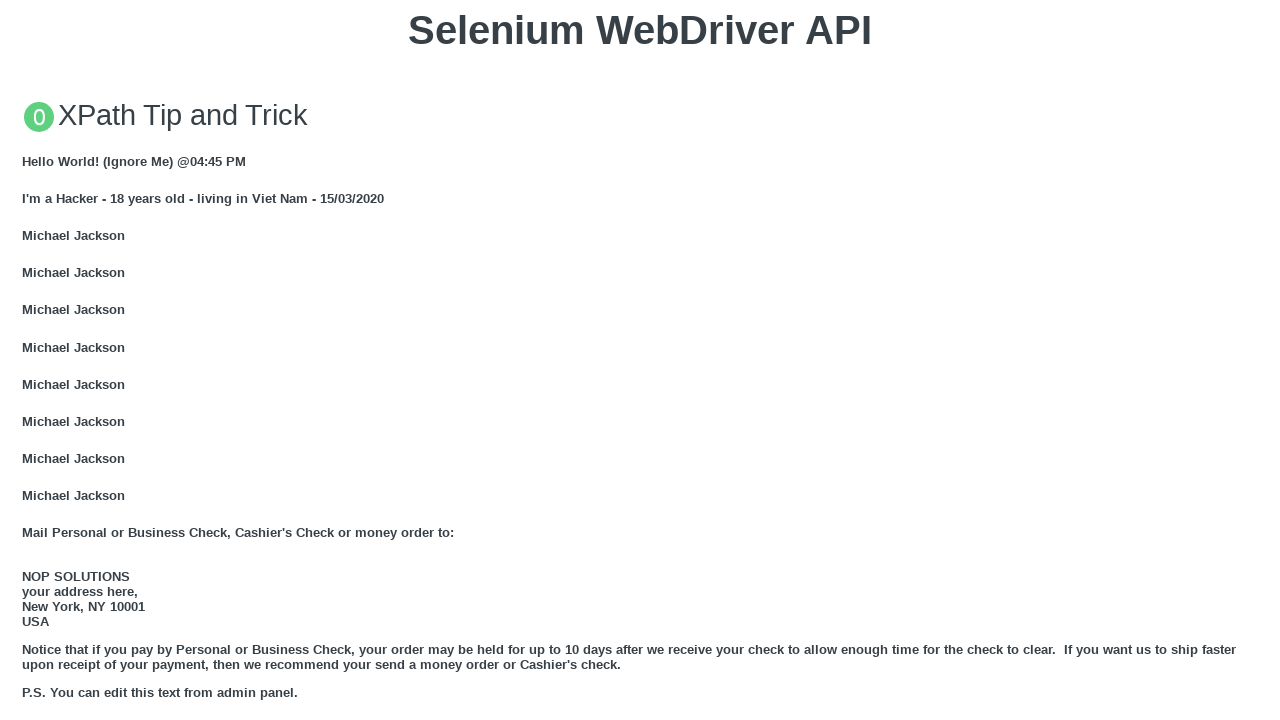

Clicked 'Under 18' radio button at (76, 360) on xpath=//label[text()='Under 18']
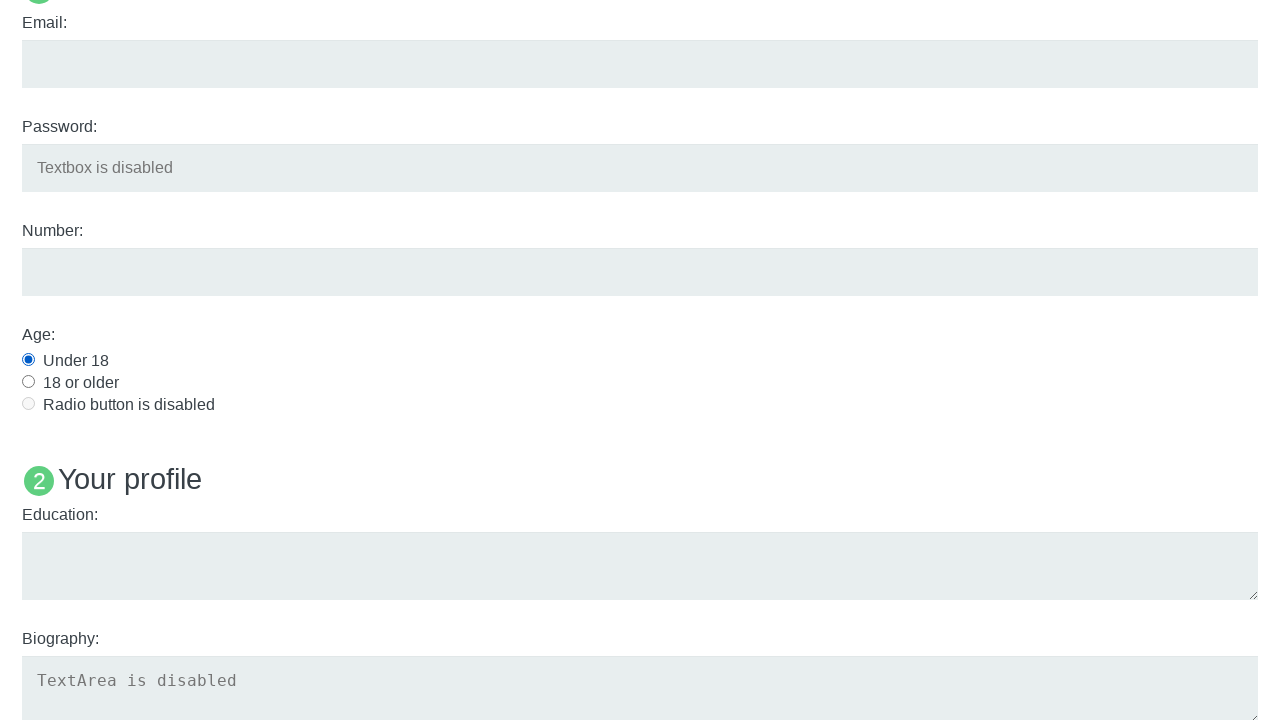

Clicked Java checkbox to select it at (28, 361) on #java
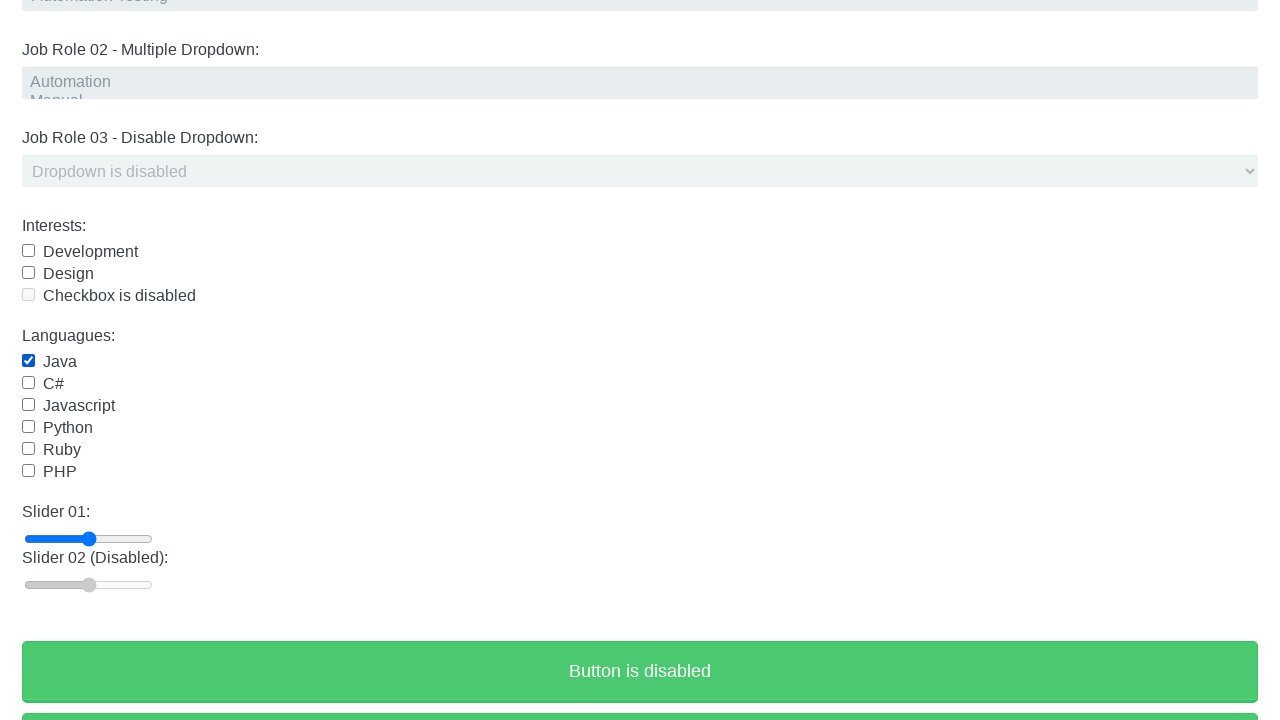

Verified 'Under 18' radio button is present
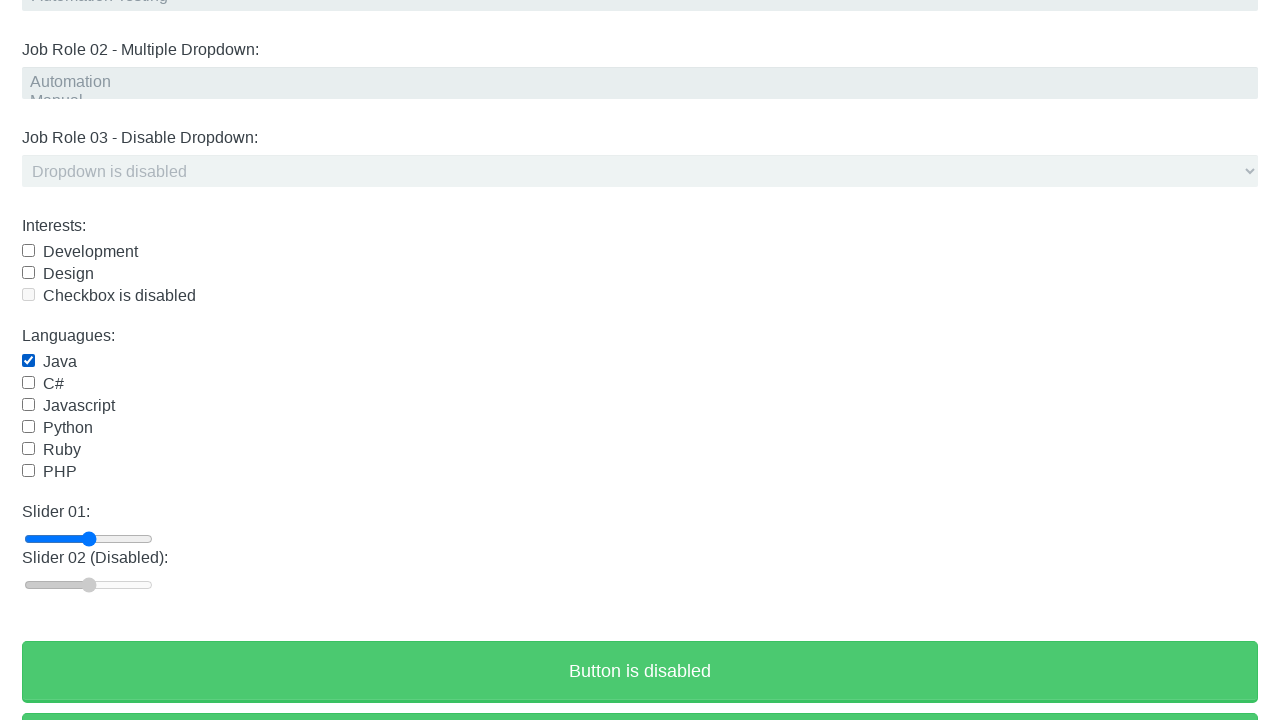

Verified Java checkbox is present
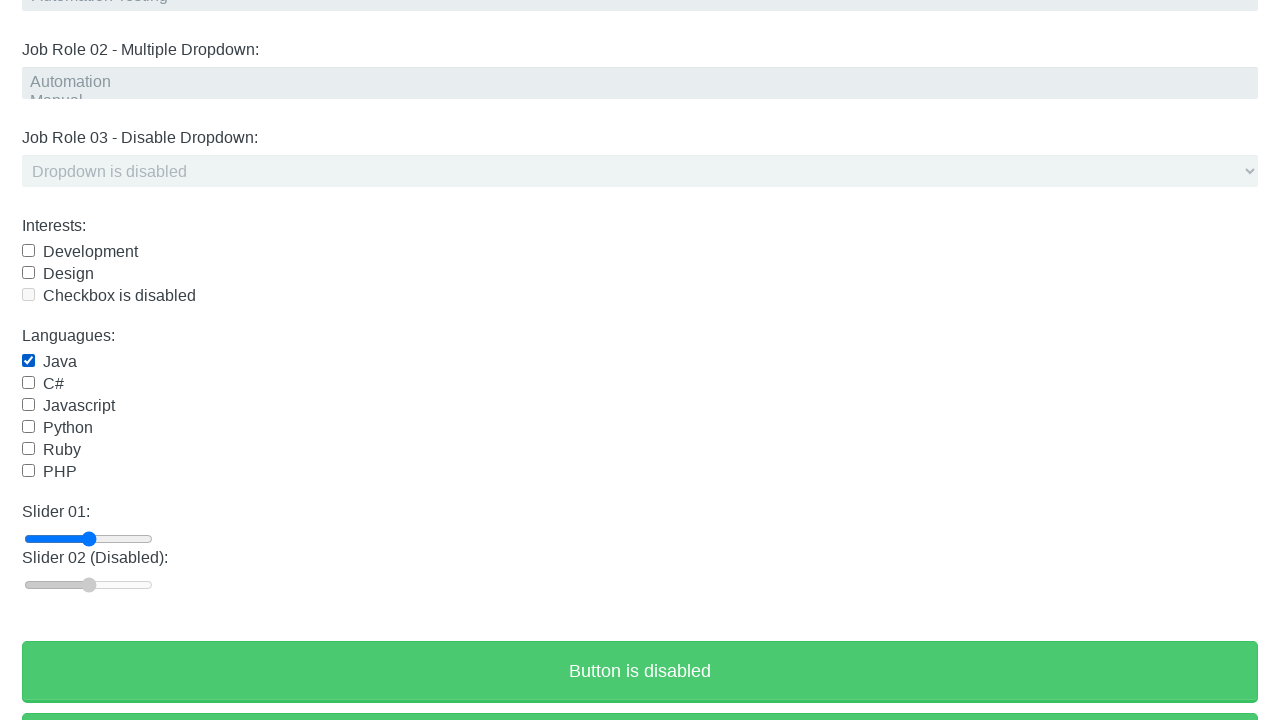

Clicked Java checkbox to deselect it at (28, 361) on #java
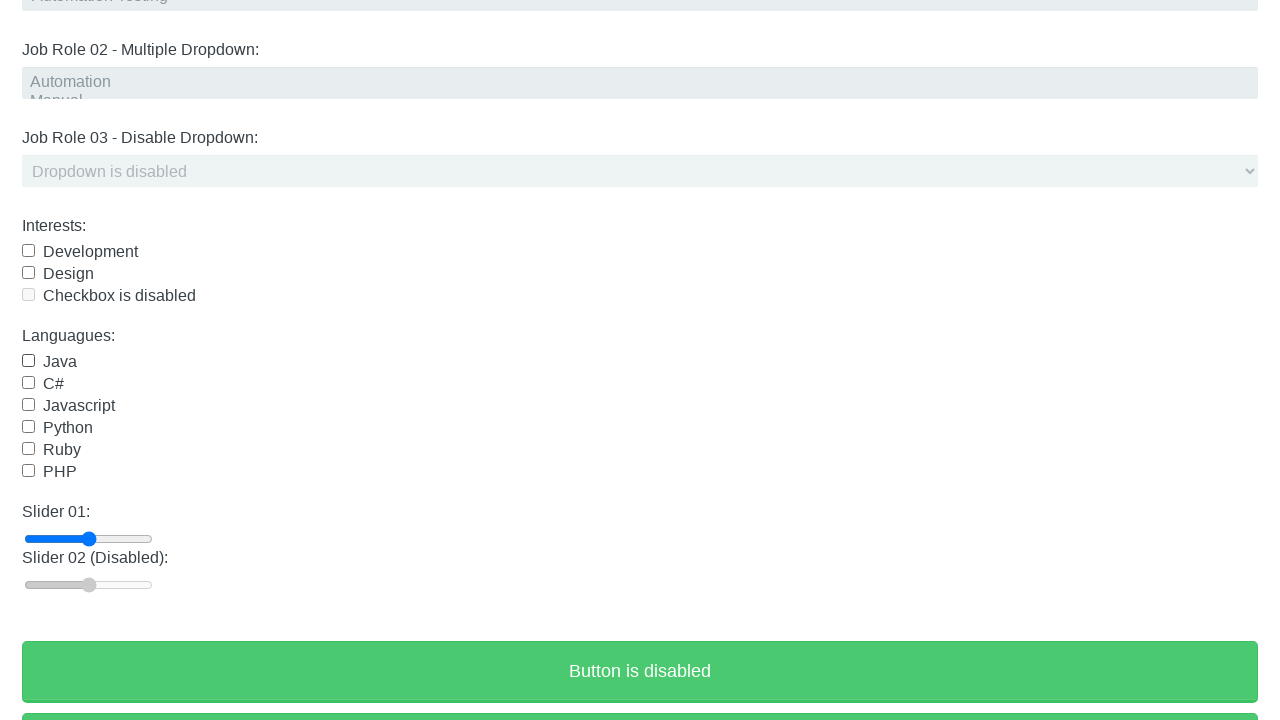

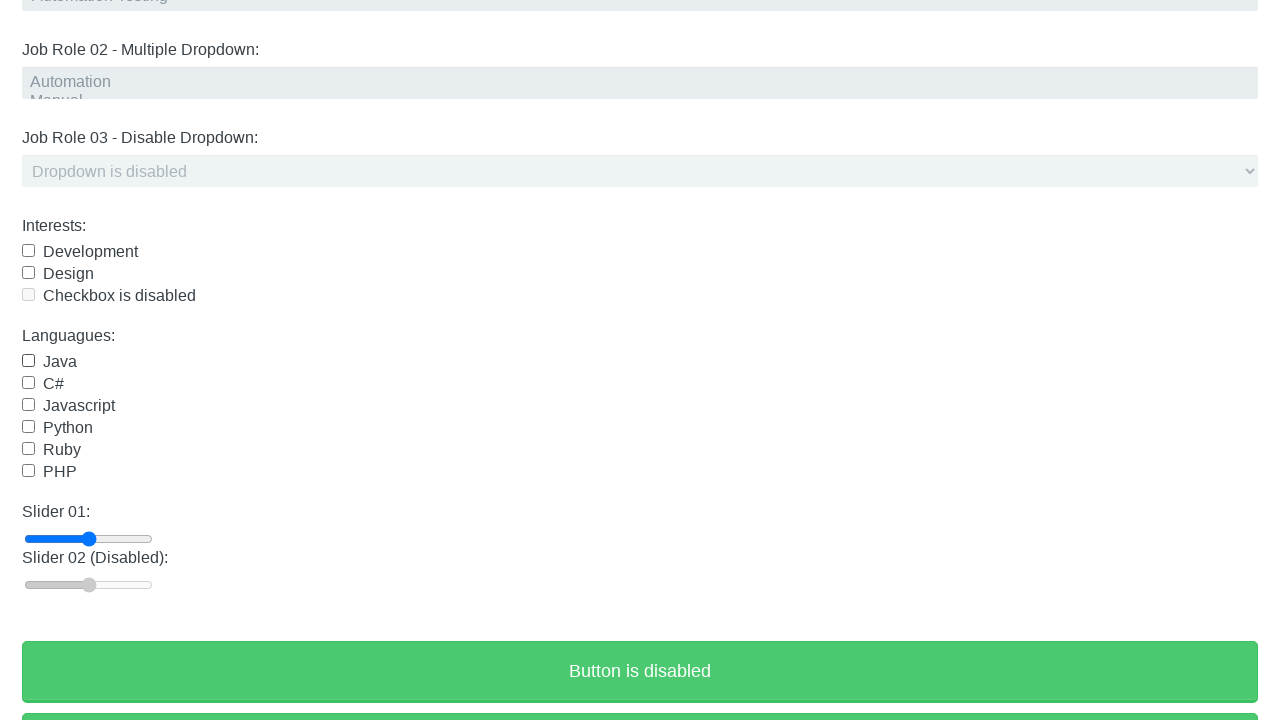